Tests different click actions on a demo page by performing a double-click on one button and a right-click (context click) on another button

Starting URL: https://demoqa.com/buttons

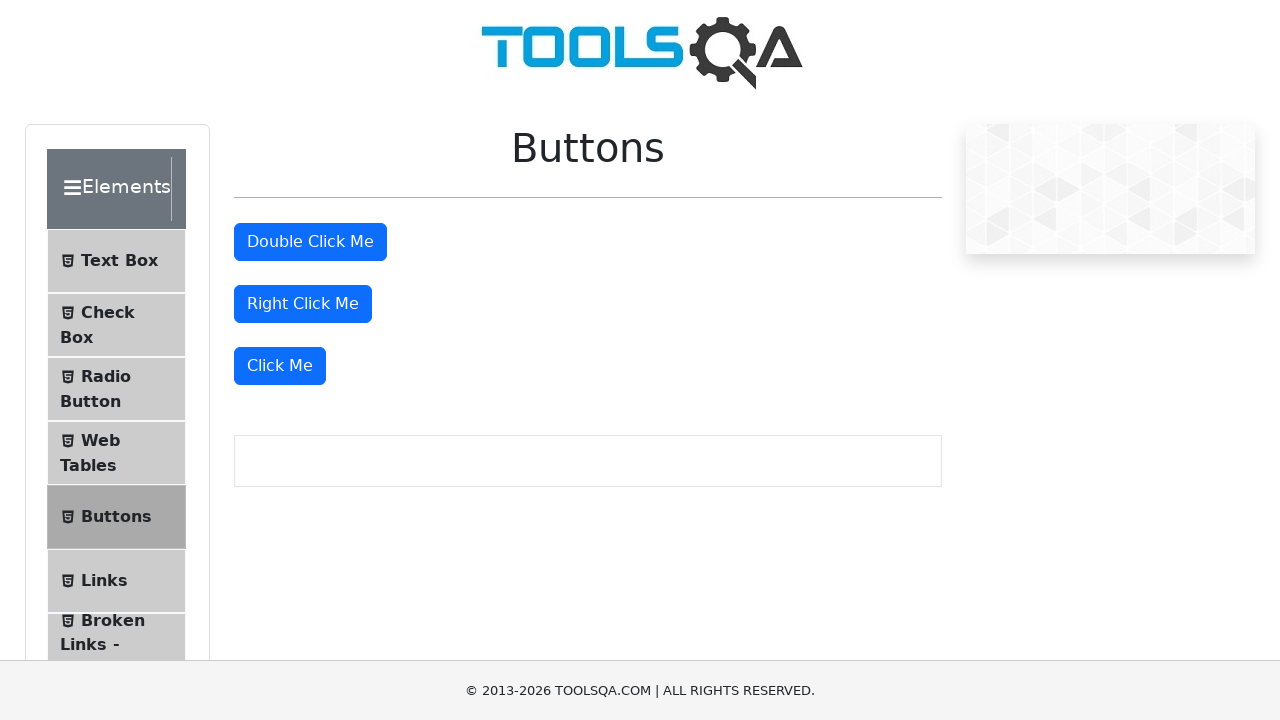

Double-clicked the double click button at (310, 242) on #doubleClickBtn
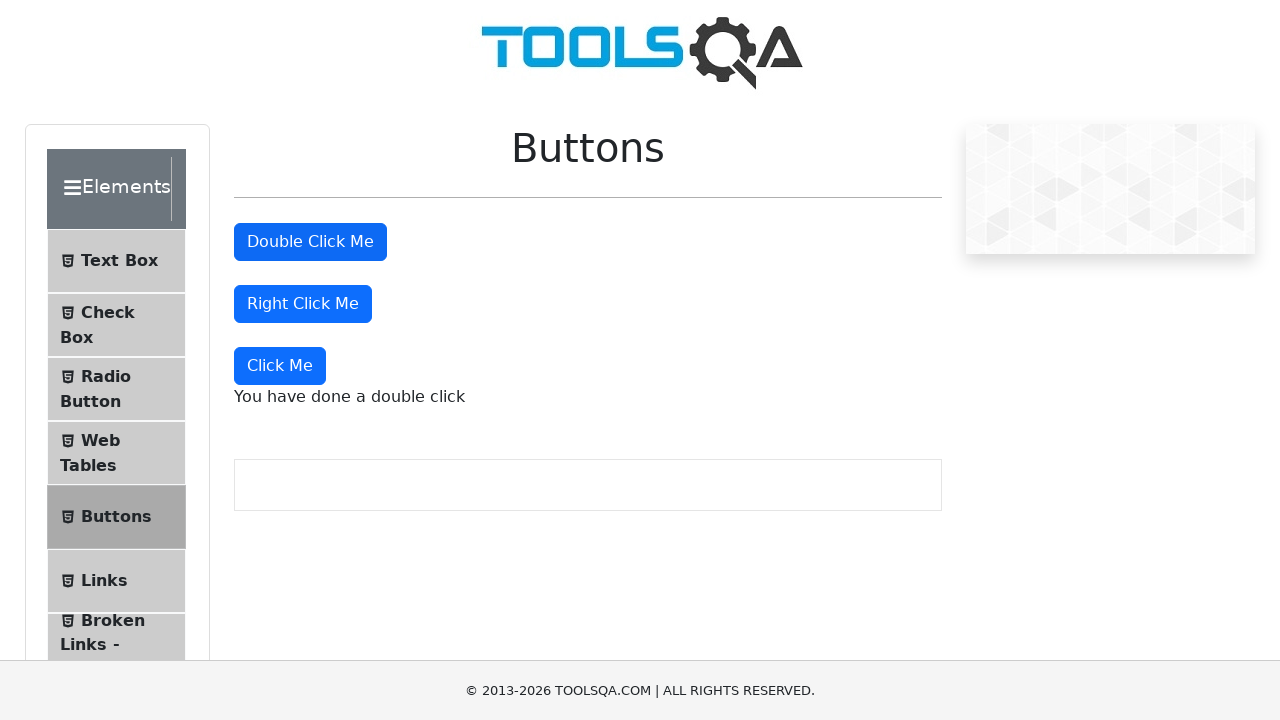

Right-clicked the right click button to open context menu at (303, 304) on #rightClickBtn
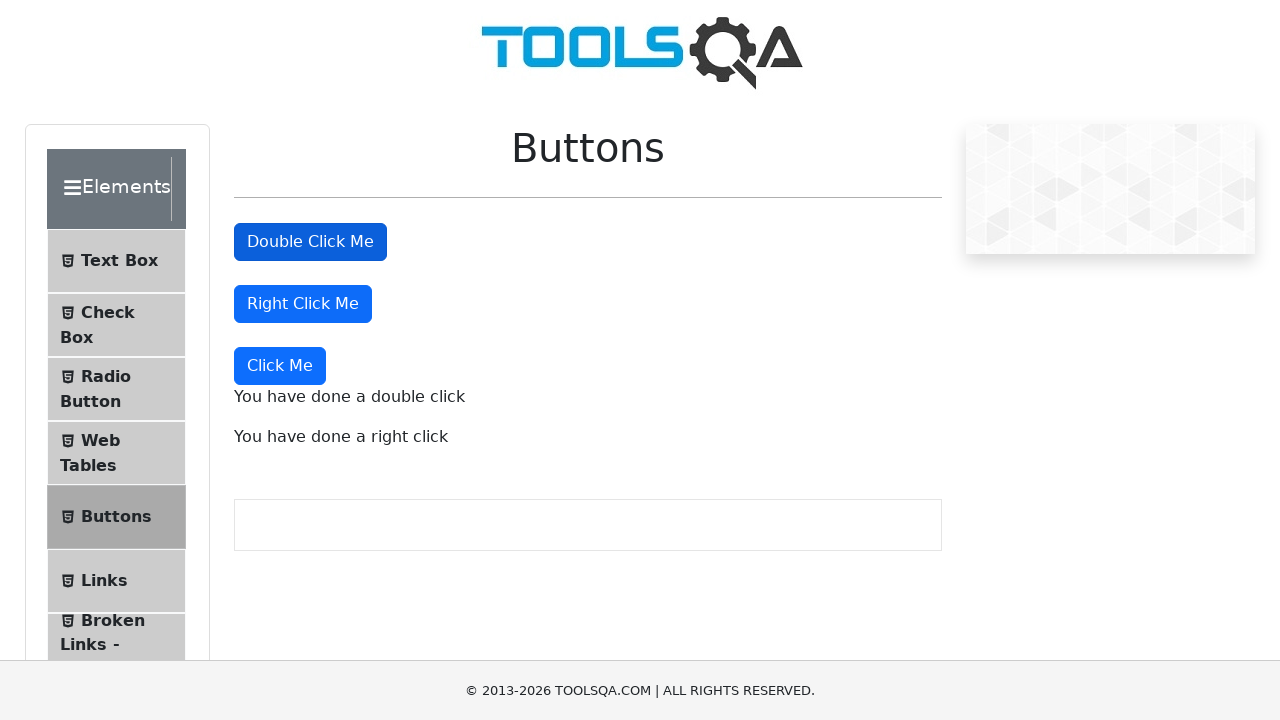

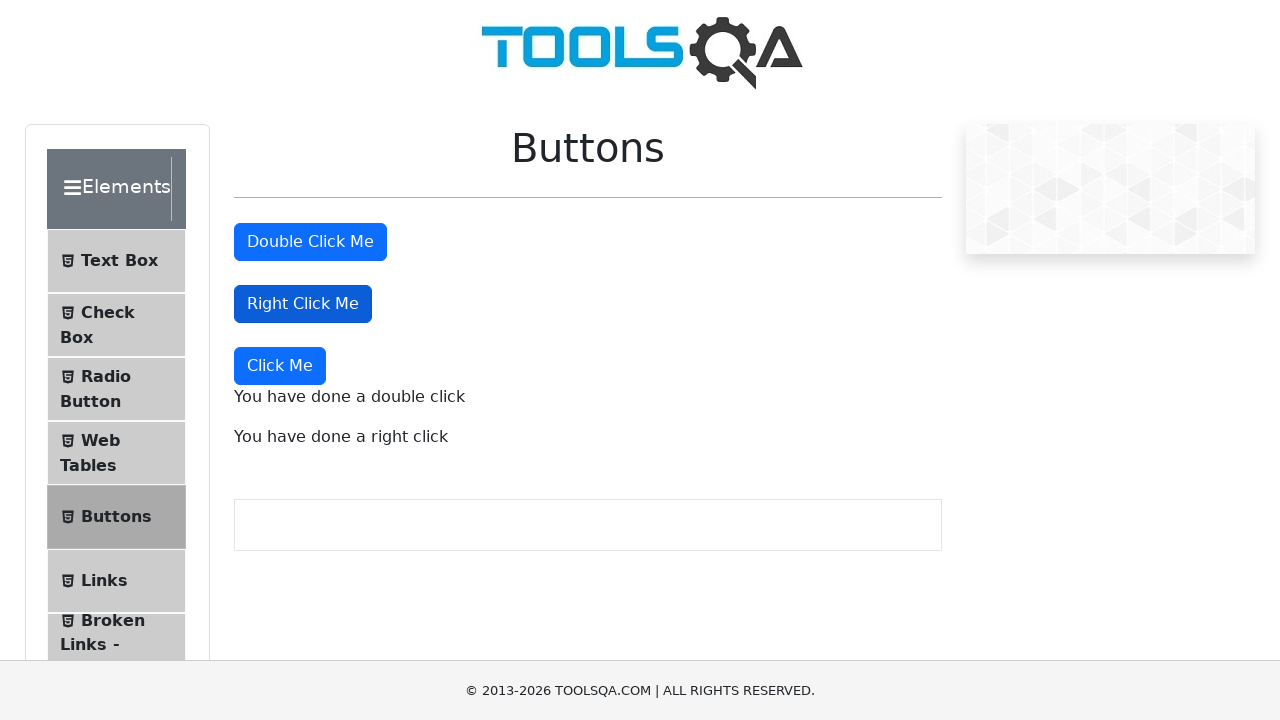